Tests that the complete-all checkbox updates its state when individual items are completed or cleared

Starting URL: https://demo.playwright.dev/todomvc

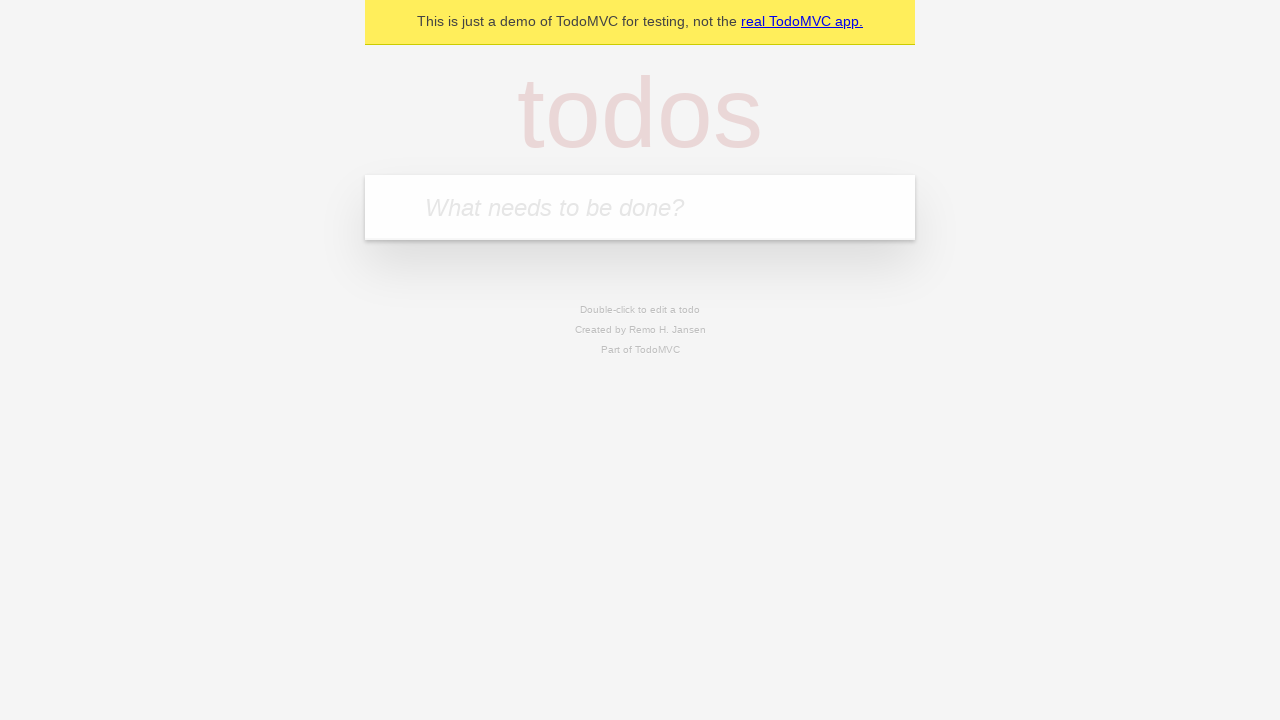

Filled todo input with 'buy some cheese' on internal:attr=[placeholder="What needs to be done?"i]
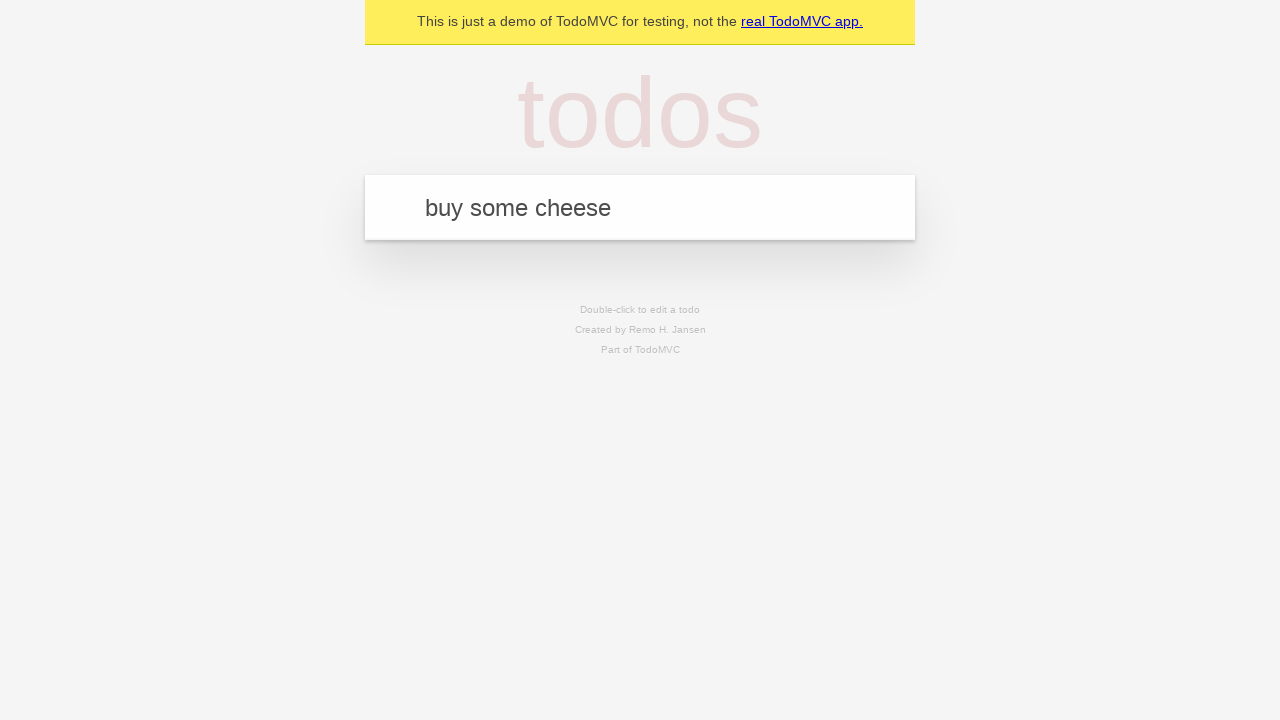

Pressed Enter to create todo 'buy some cheese' on internal:attr=[placeholder="What needs to be done?"i]
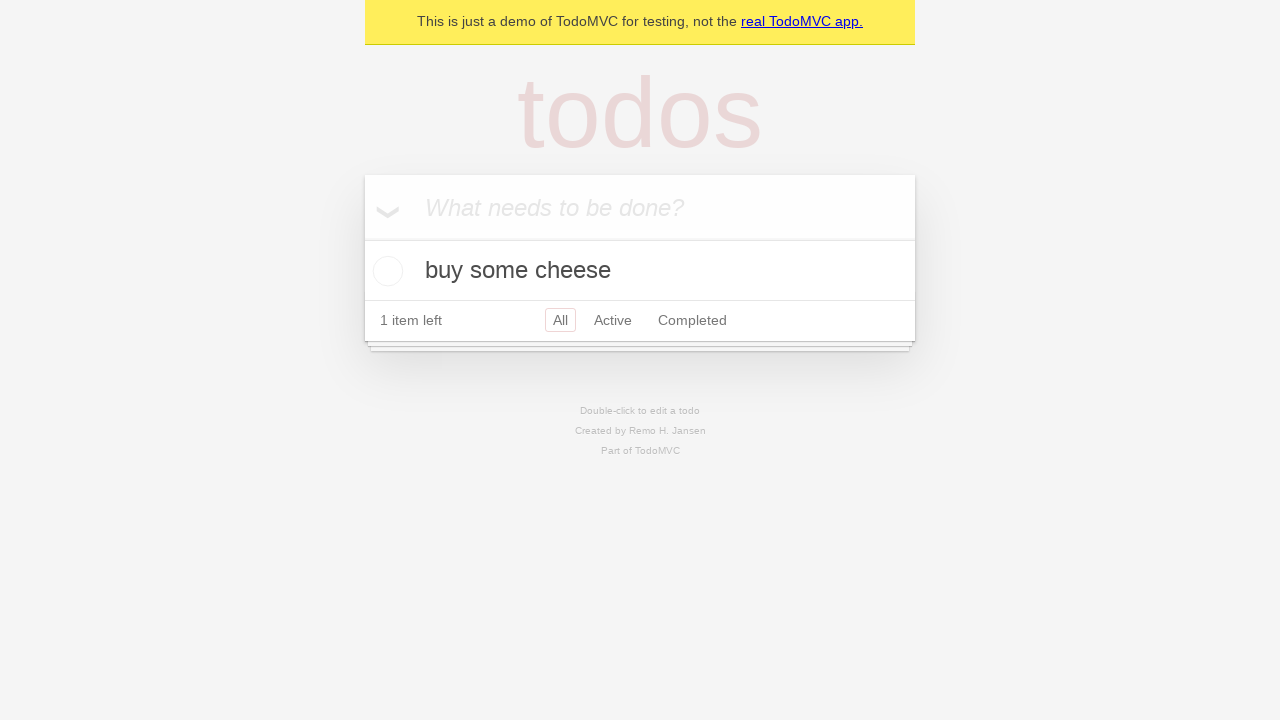

Filled todo input with 'feed the cat' on internal:attr=[placeholder="What needs to be done?"i]
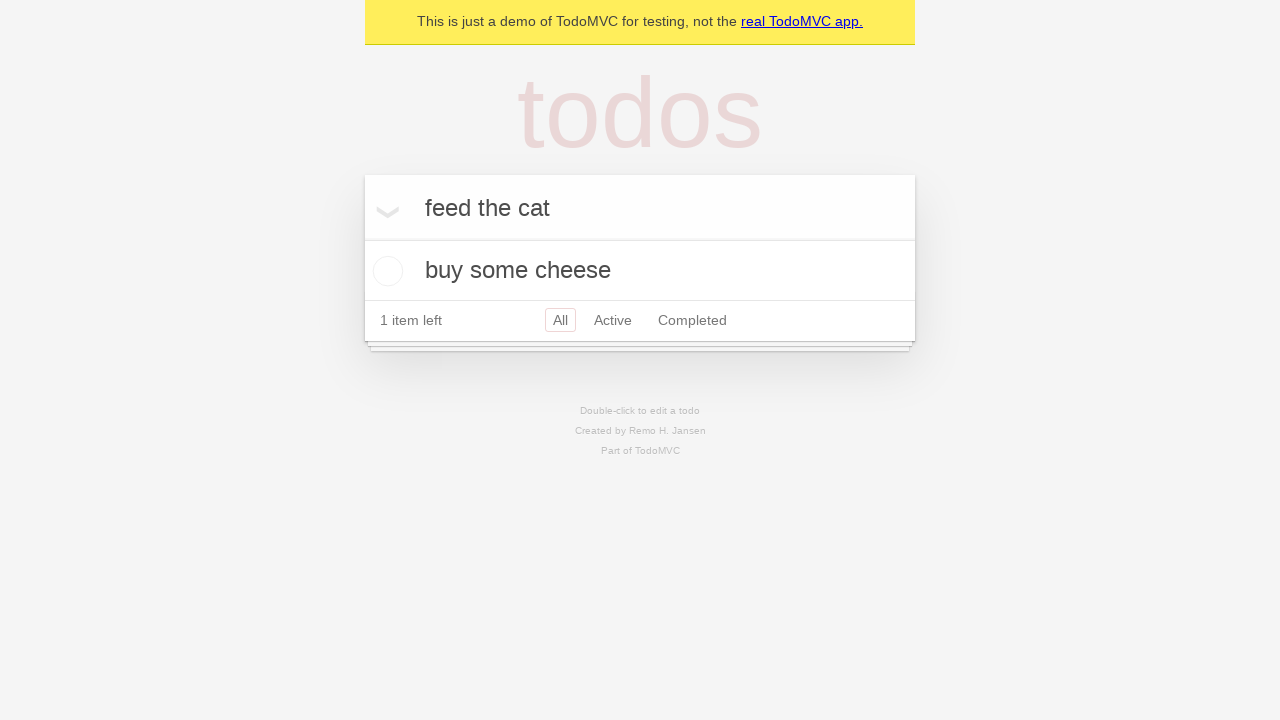

Pressed Enter to create todo 'feed the cat' on internal:attr=[placeholder="What needs to be done?"i]
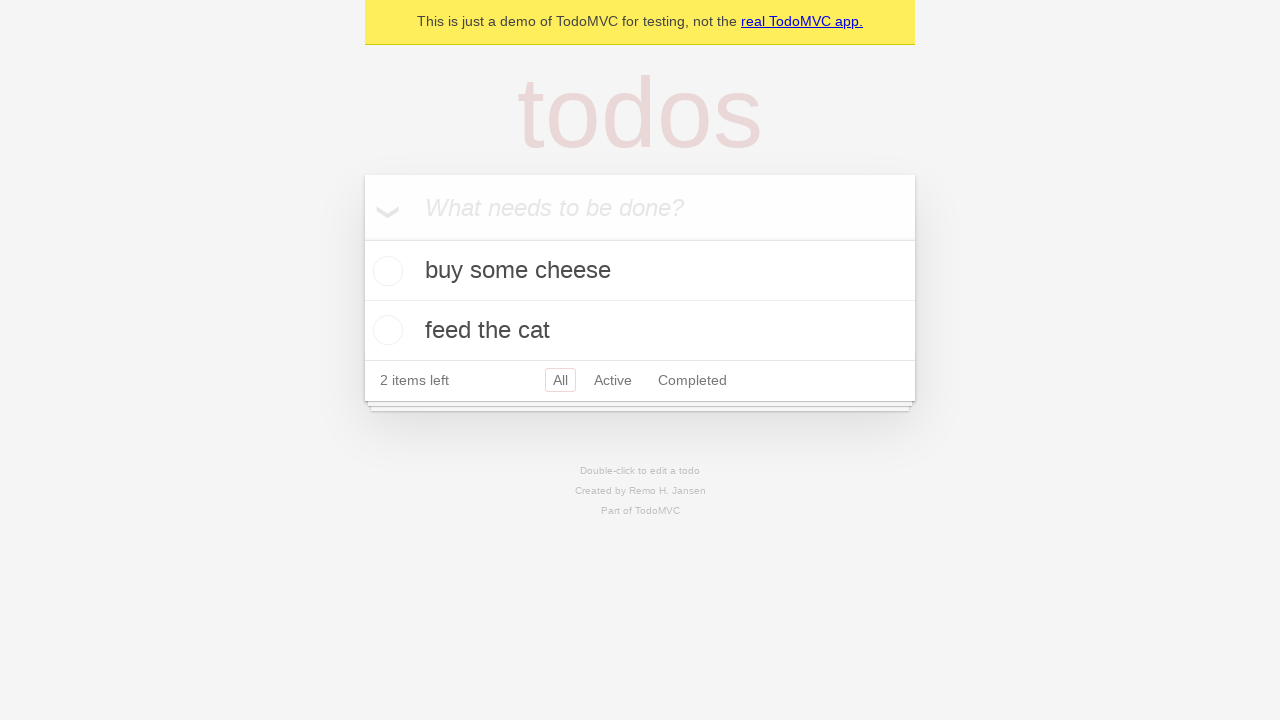

Filled todo input with 'book a doctors appointment' on internal:attr=[placeholder="What needs to be done?"i]
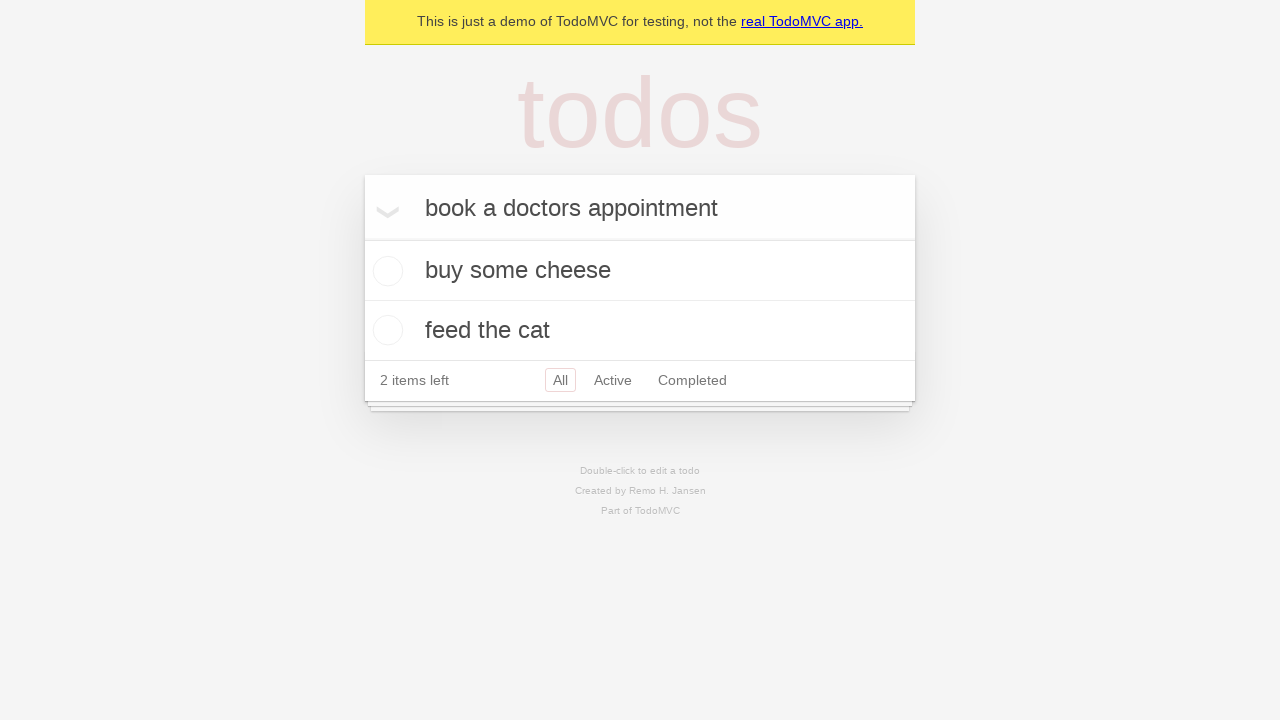

Pressed Enter to create todo 'book a doctors appointment' on internal:attr=[placeholder="What needs to be done?"i]
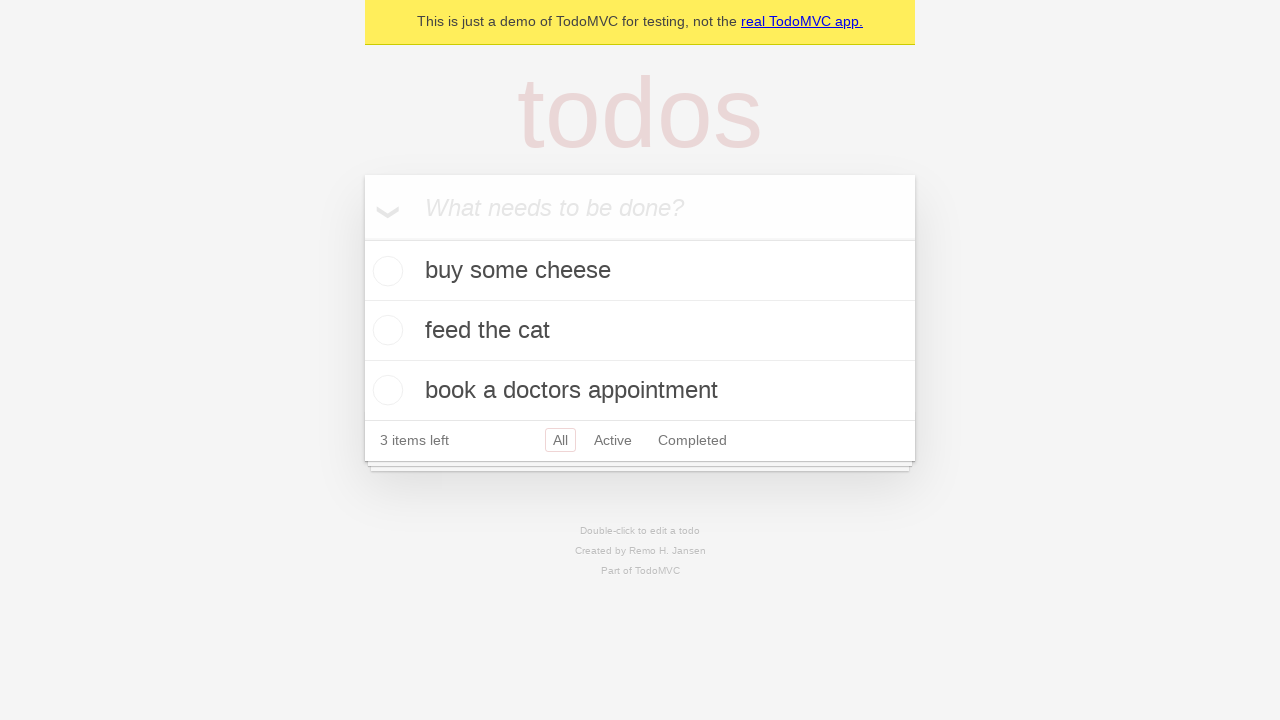

Waited for all 3 todos to be created
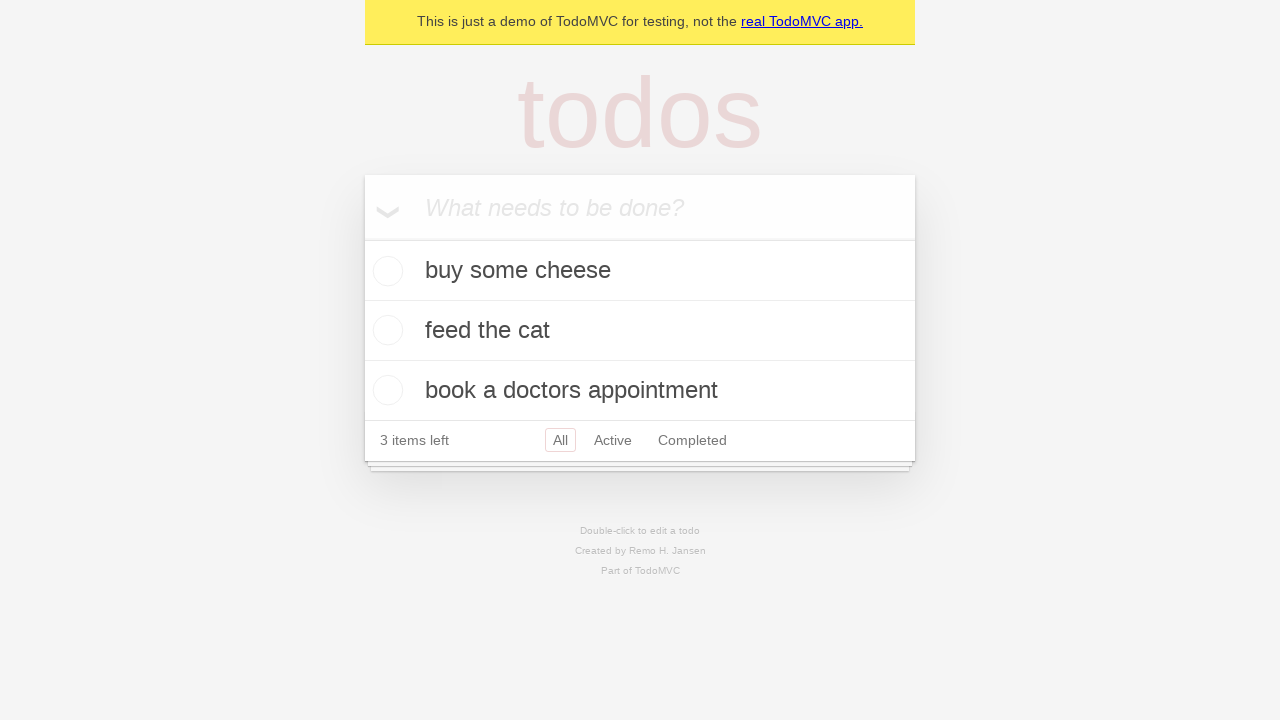

Checked the 'Mark all as complete' checkbox to complete all todos at (362, 238) on internal:label="Mark all as complete"i
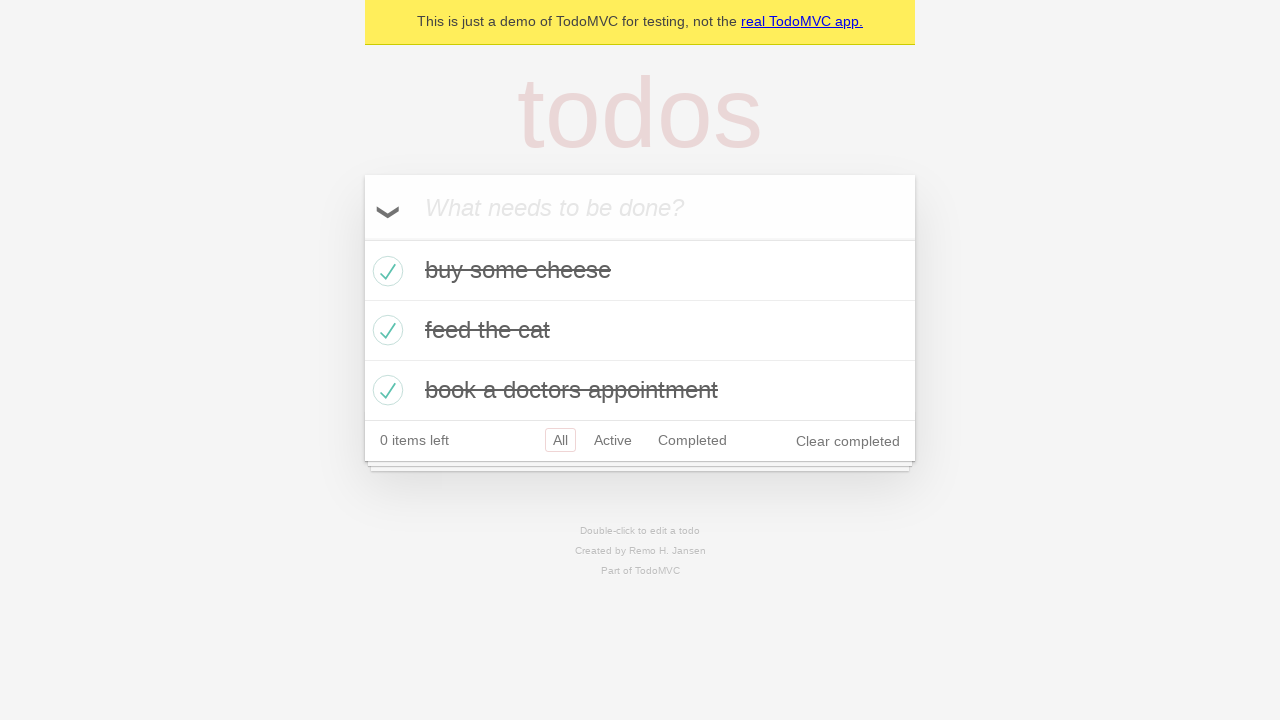

Unchecked the first todo checkbox at (385, 271) on internal:testid=[data-testid="todo-item"s] >> nth=0 >> internal:role=checkbox
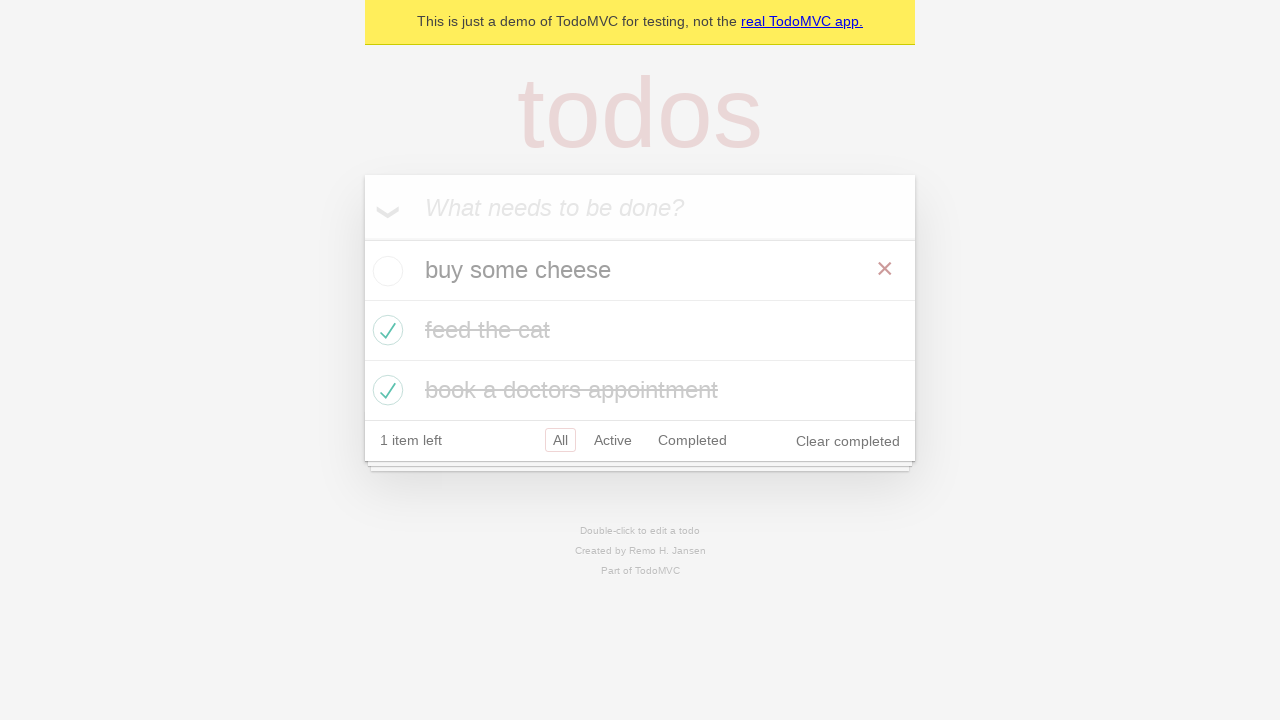

Re-checked the first todo checkbox at (385, 271) on internal:testid=[data-testid="todo-item"s] >> nth=0 >> internal:role=checkbox
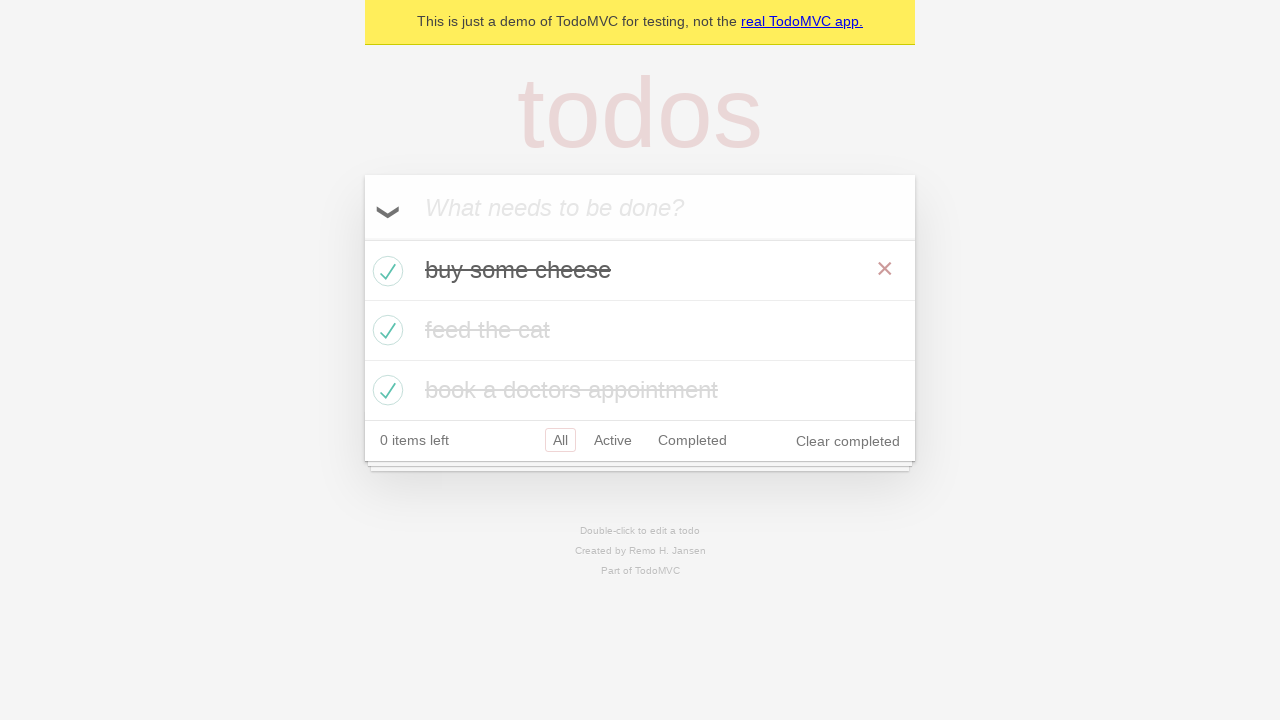

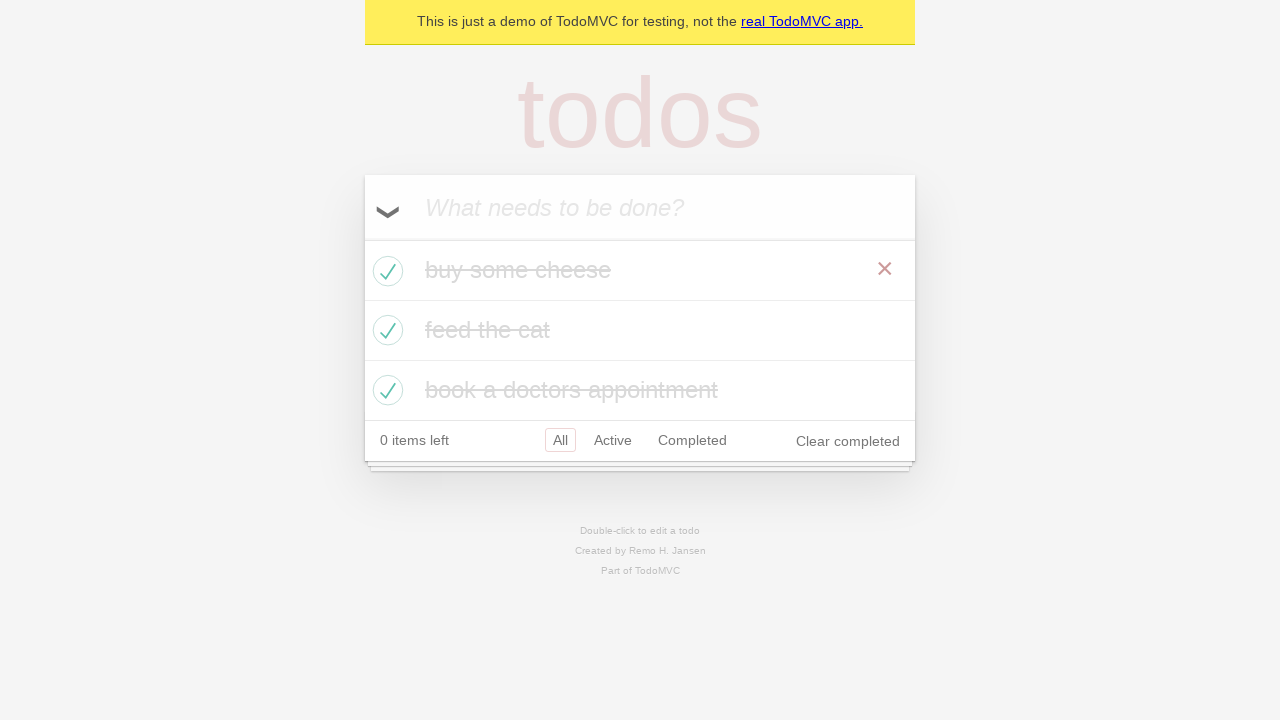